Tests navigation to the error page by clicking the error button and verifying a 404 error response

Starting URL: http://uitest.duodecadits.com

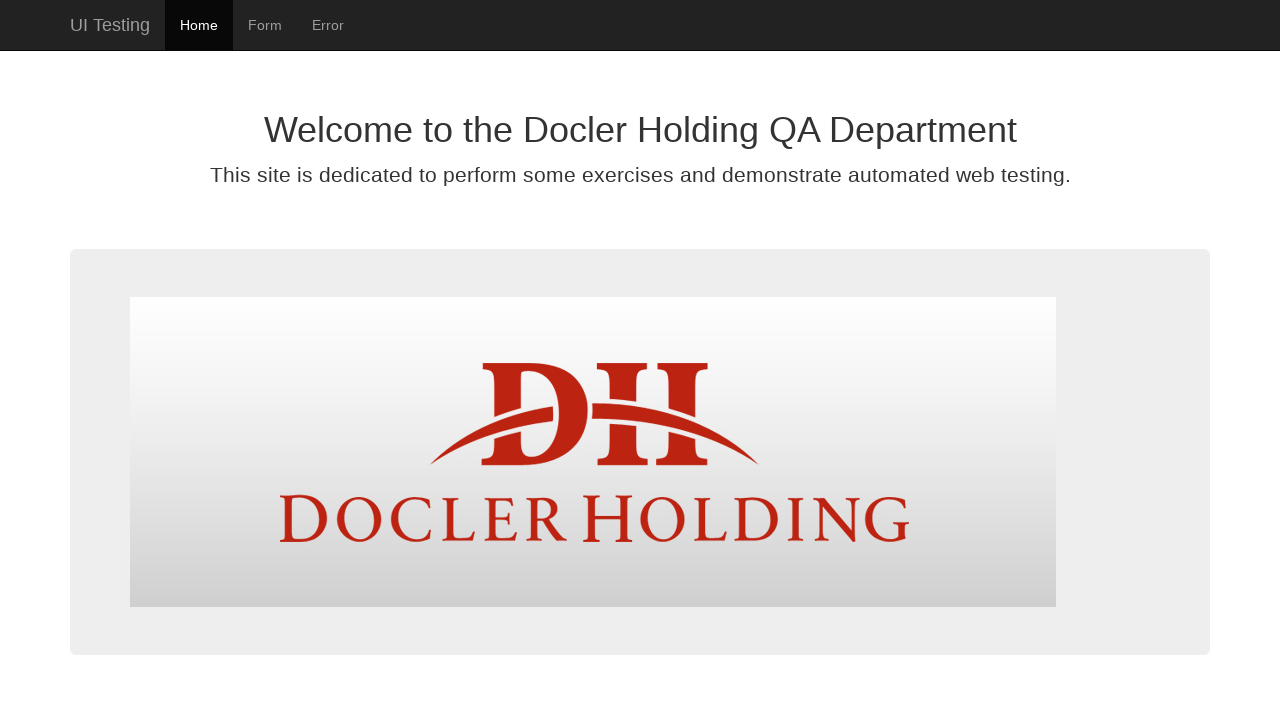

Clicked the error button at (328, 25) on #error
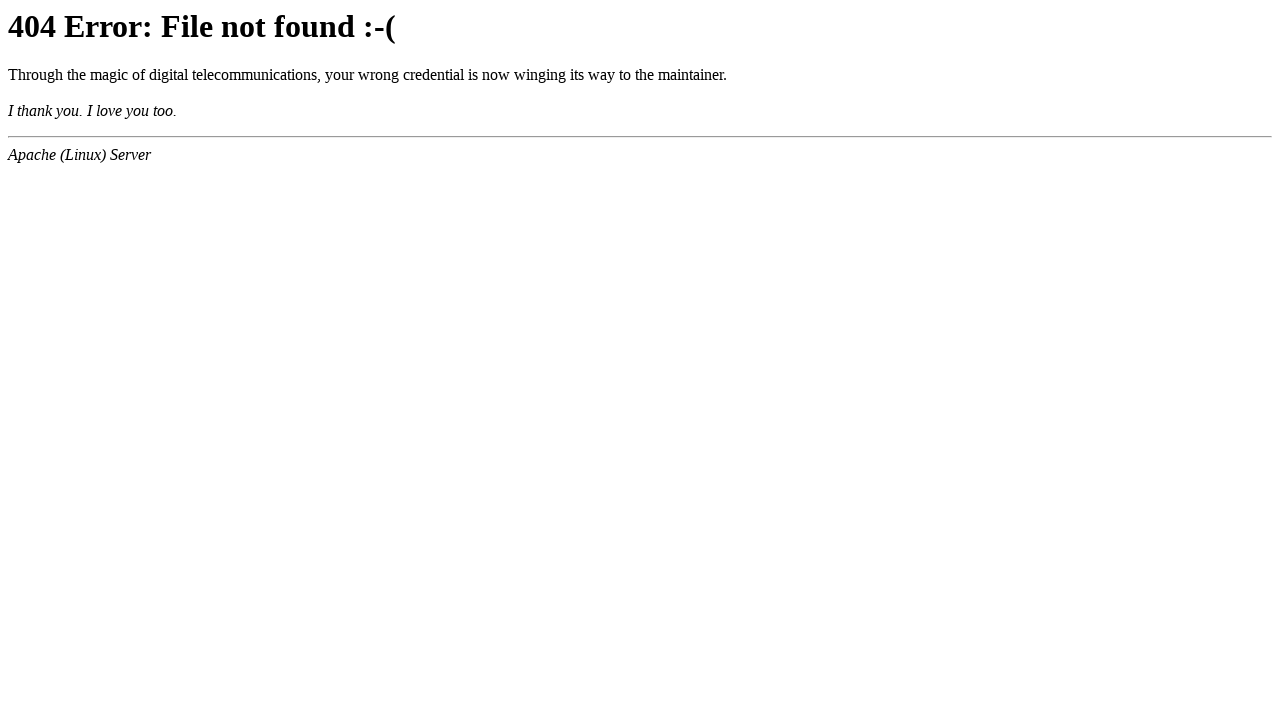

Verified 404 error page is displayed with correct title
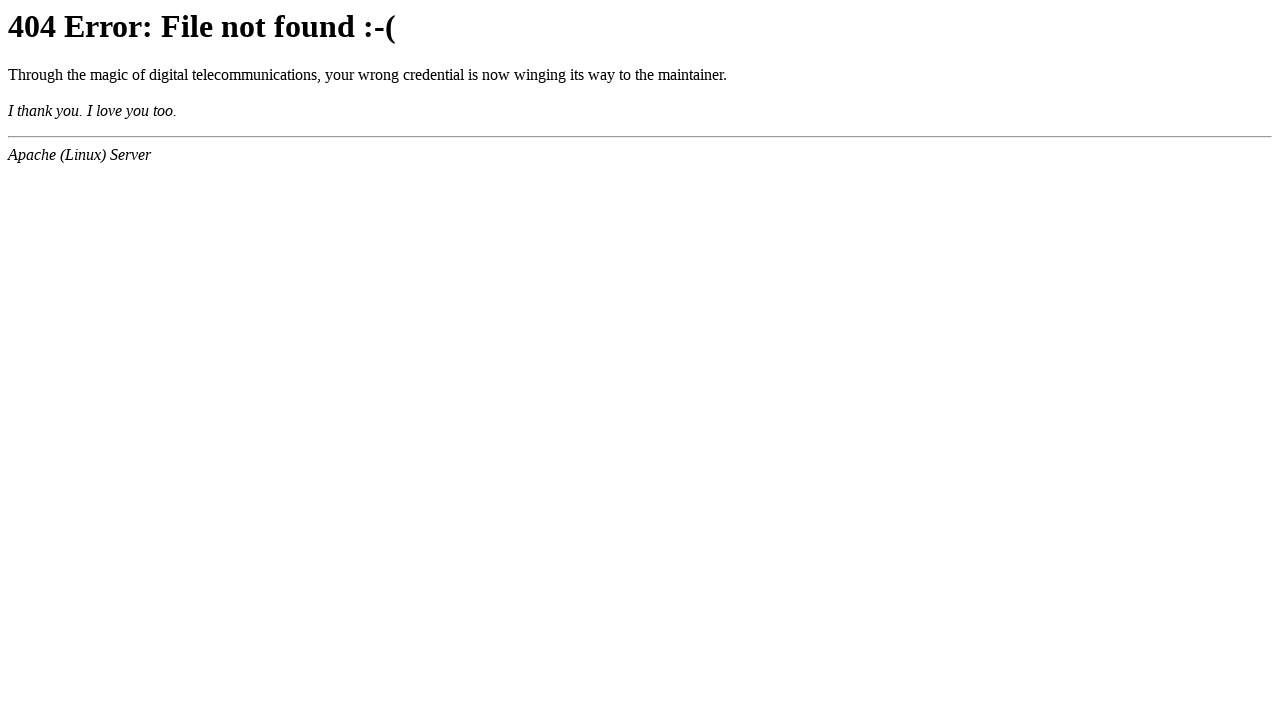

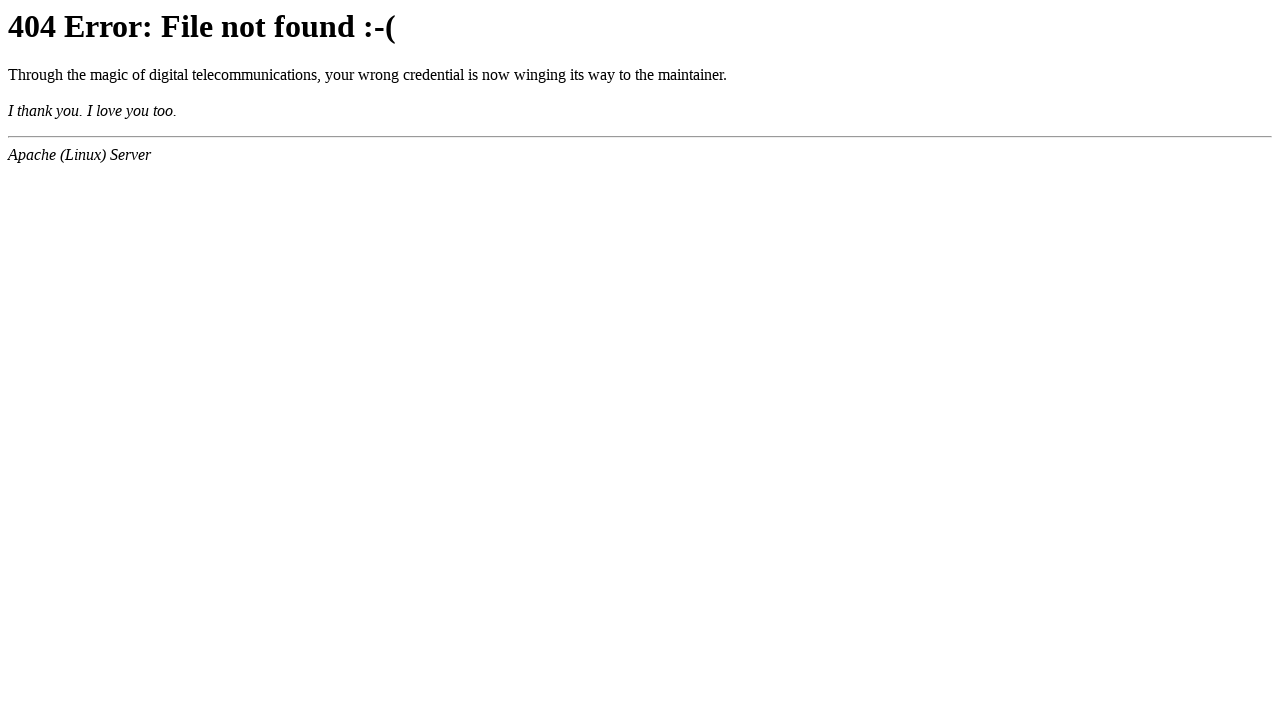